Tests deleting a registration record by clicking the delete button for the first record

Starting URL: https://demoqa.com

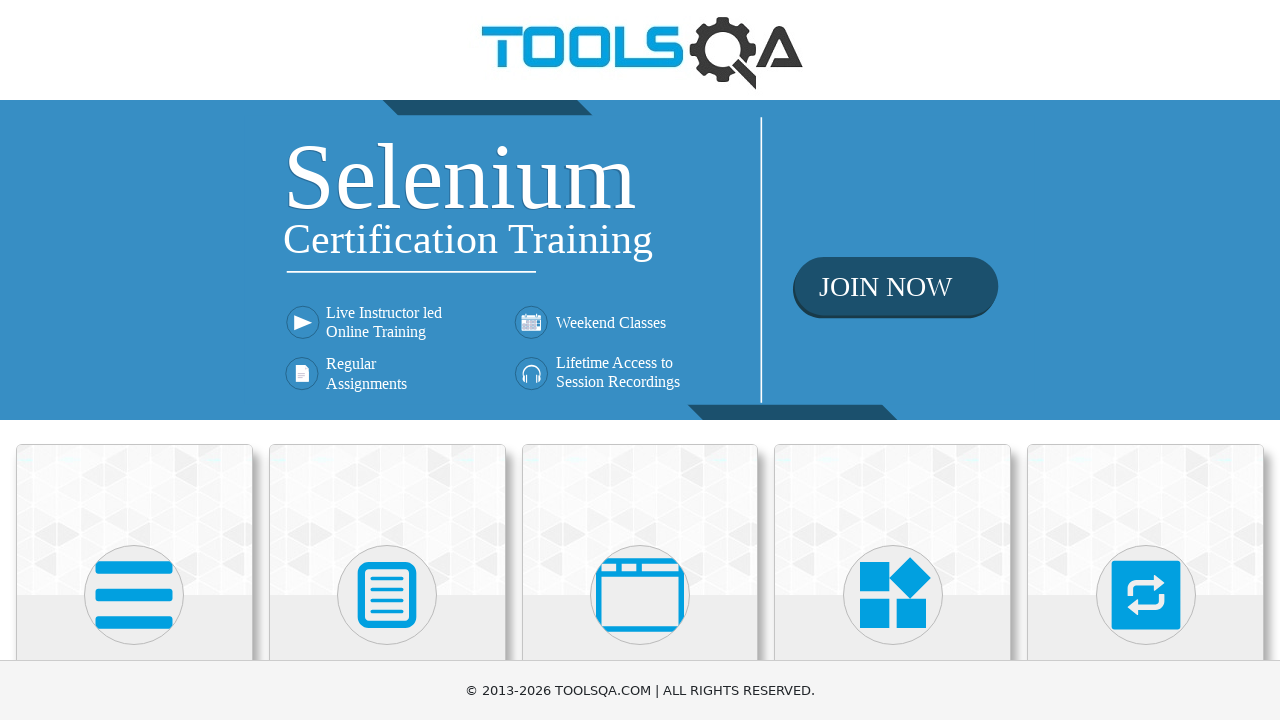

Clicked Elements section at (134, 360) on internal:text="Elements"i
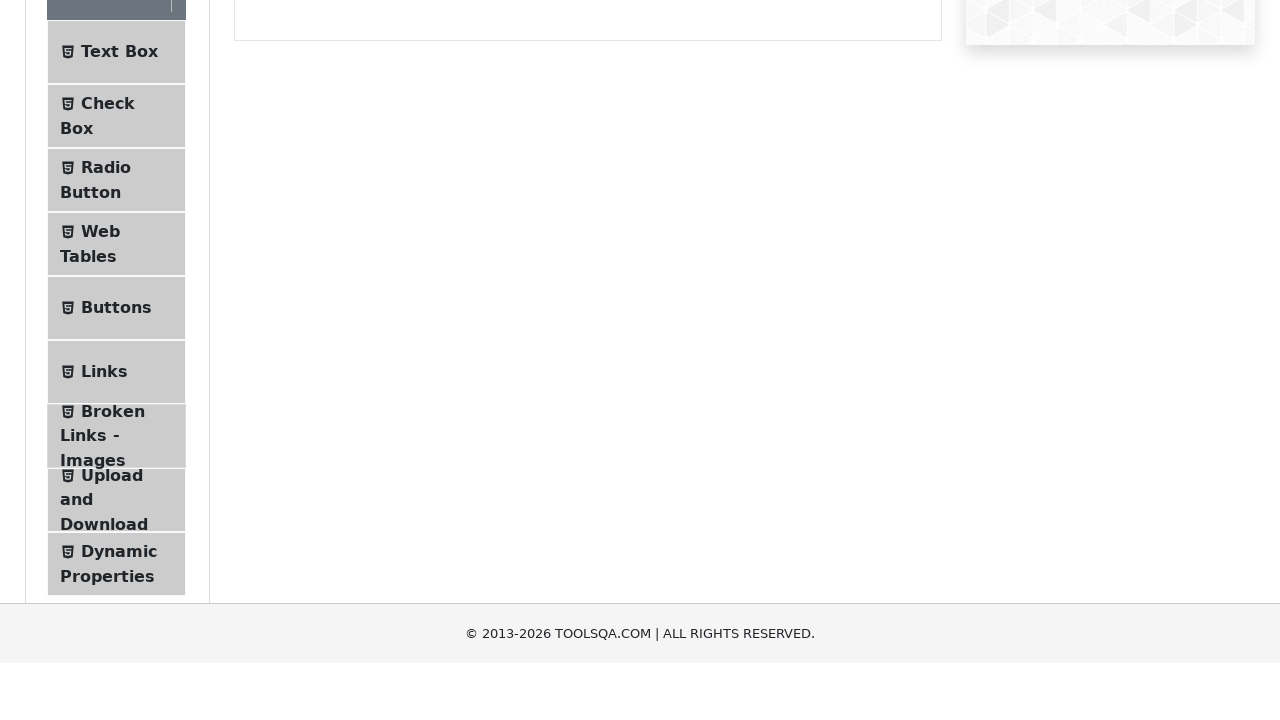

Clicked Web Tables option at (100, 440) on internal:text="Web Tables"i
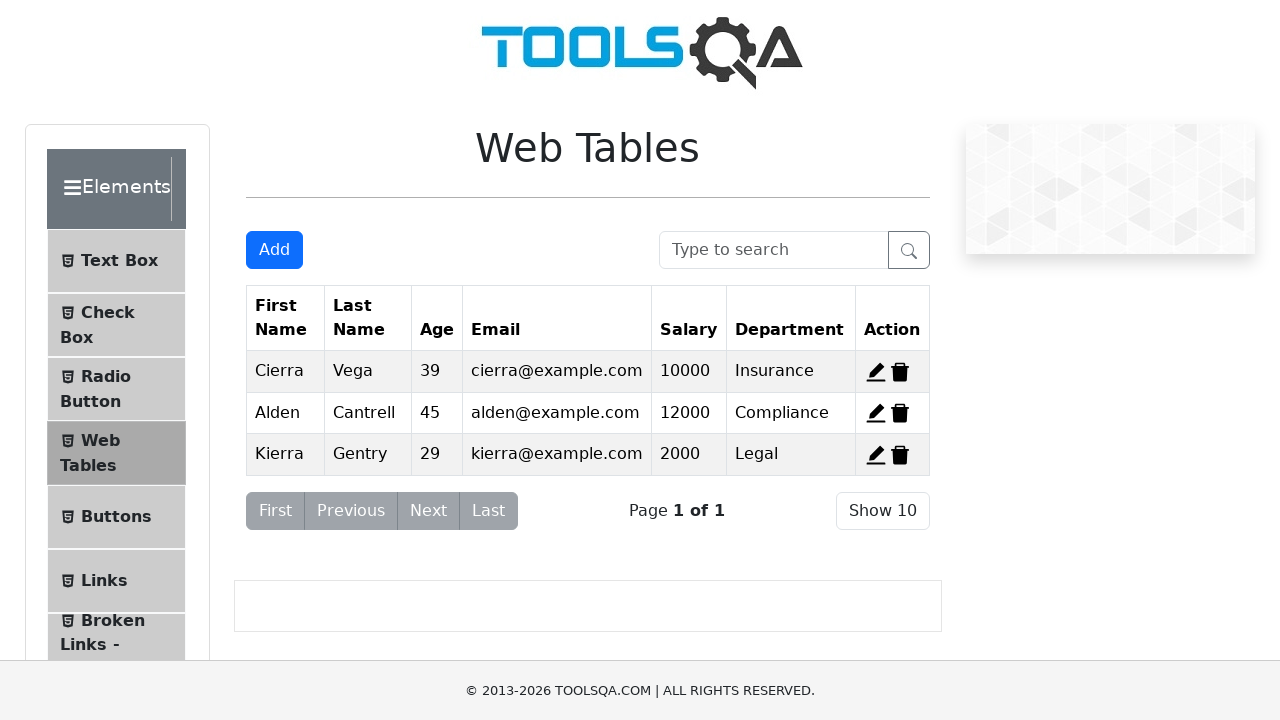

Clicked delete button for first registration record at (900, 372) on #delete-record-1 path
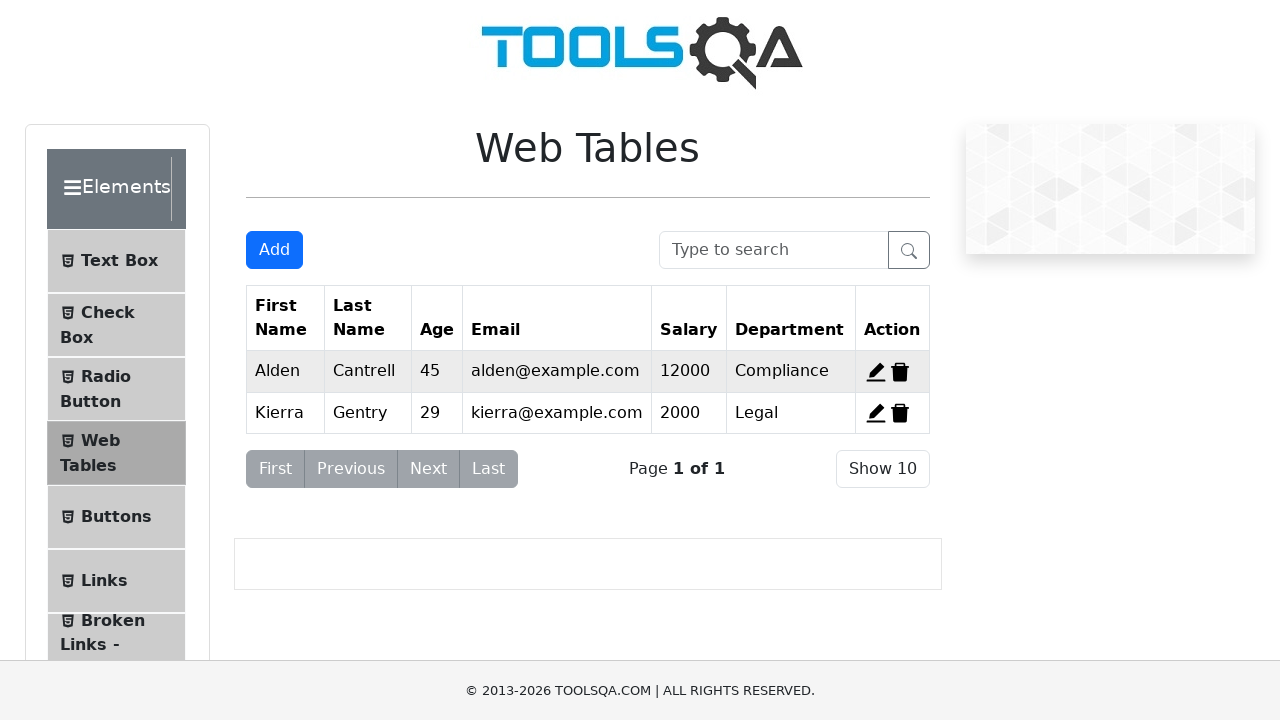

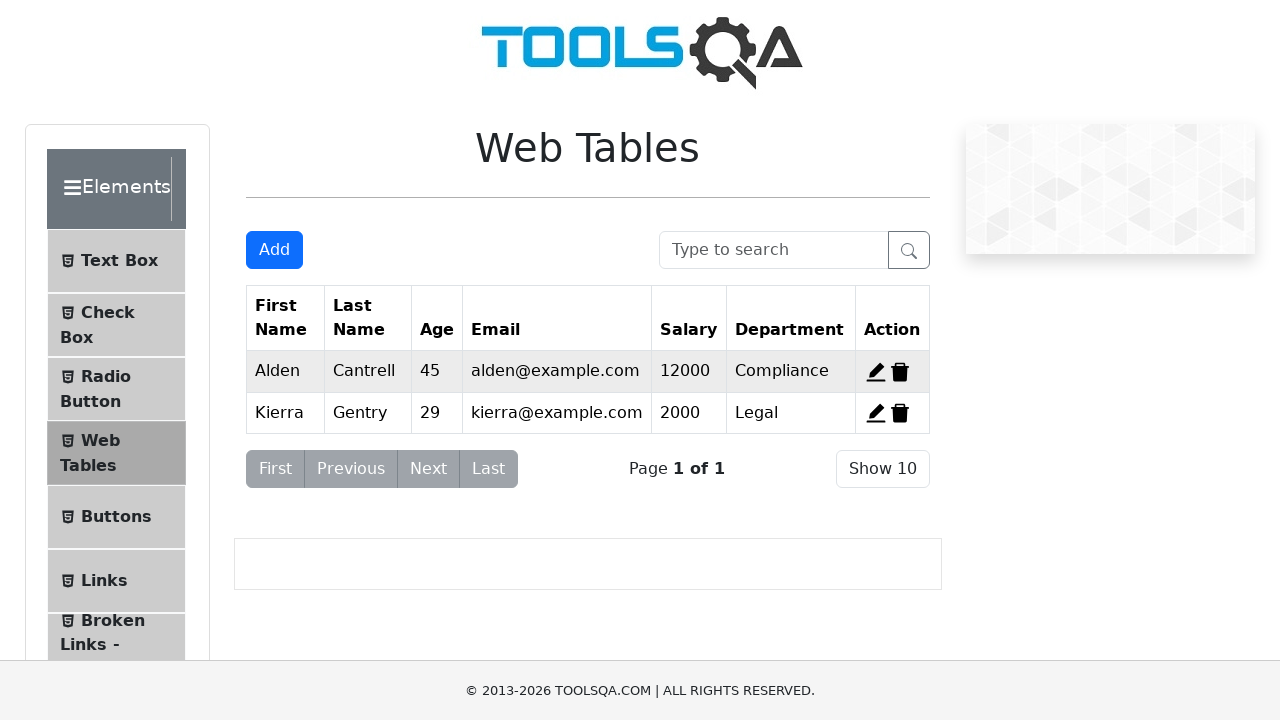